Tests a wait scenario by clicking a verify button that becomes clickable after a delay, then verifies a success message appears

Starting URL: http://suninjuly.github.io/wait2.html

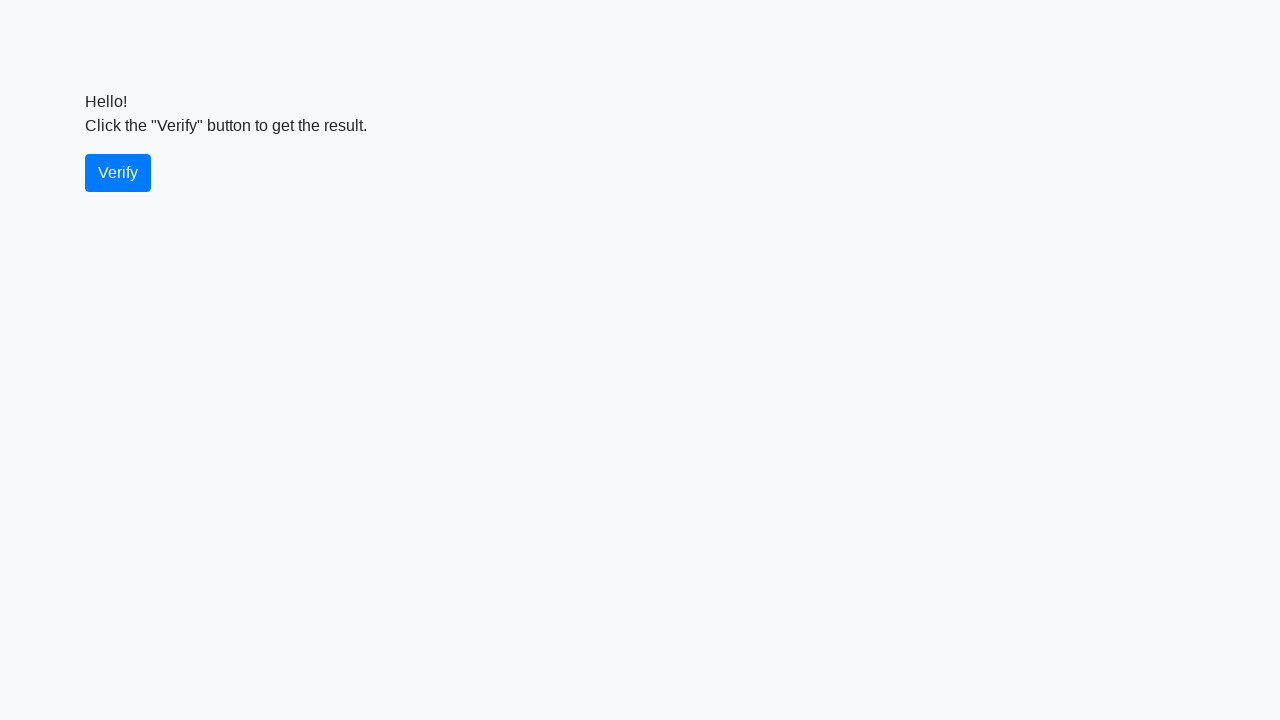

Waited for verify button to become visible
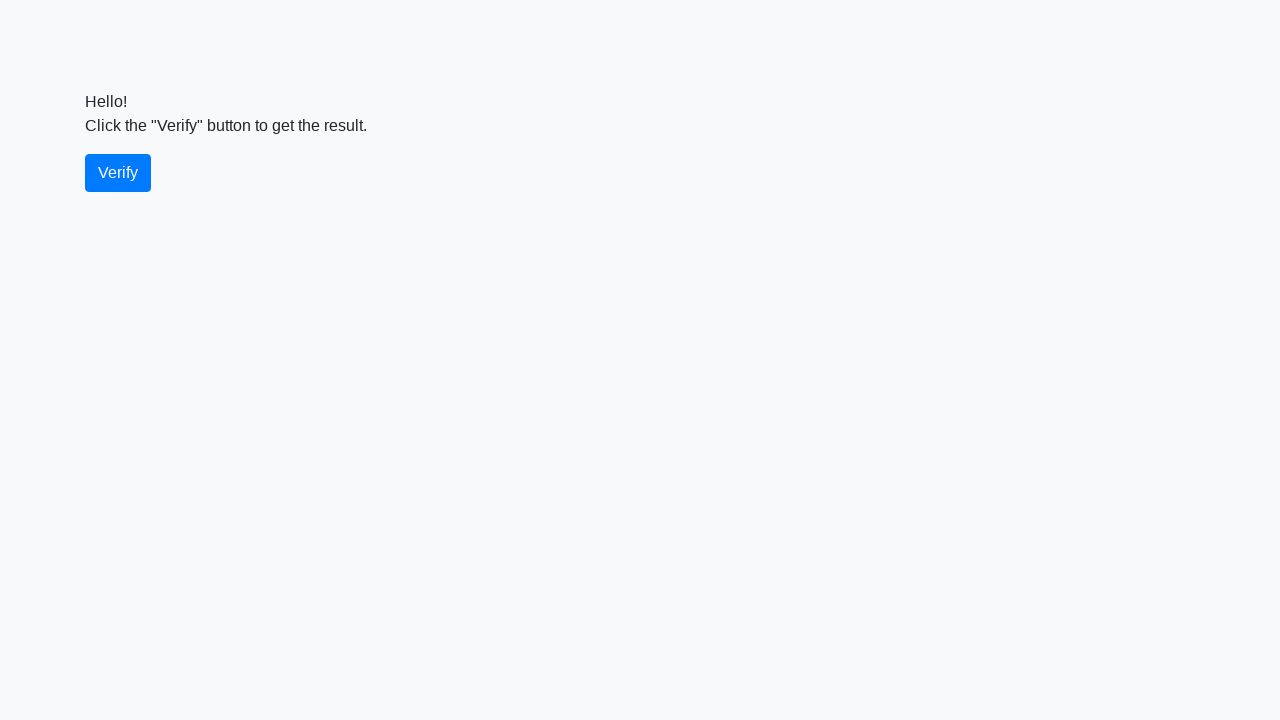

Clicked the verify button at (118, 173) on #verify
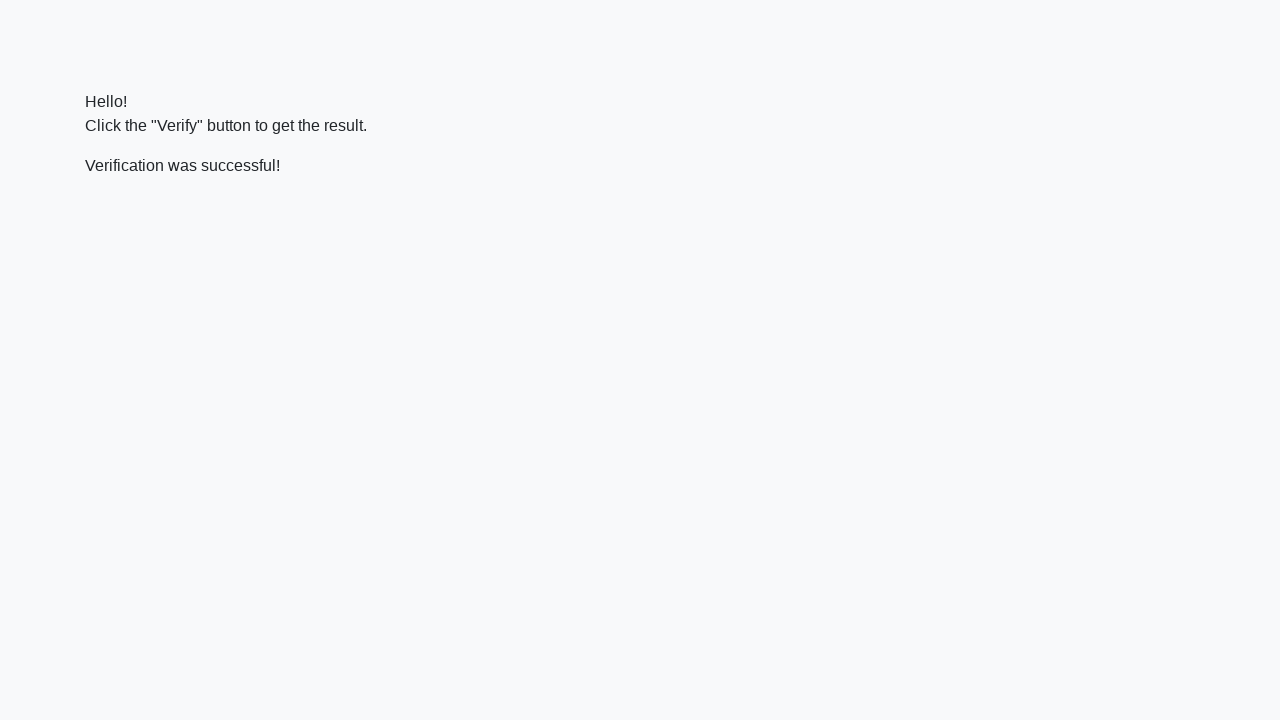

Waited for success message to appear
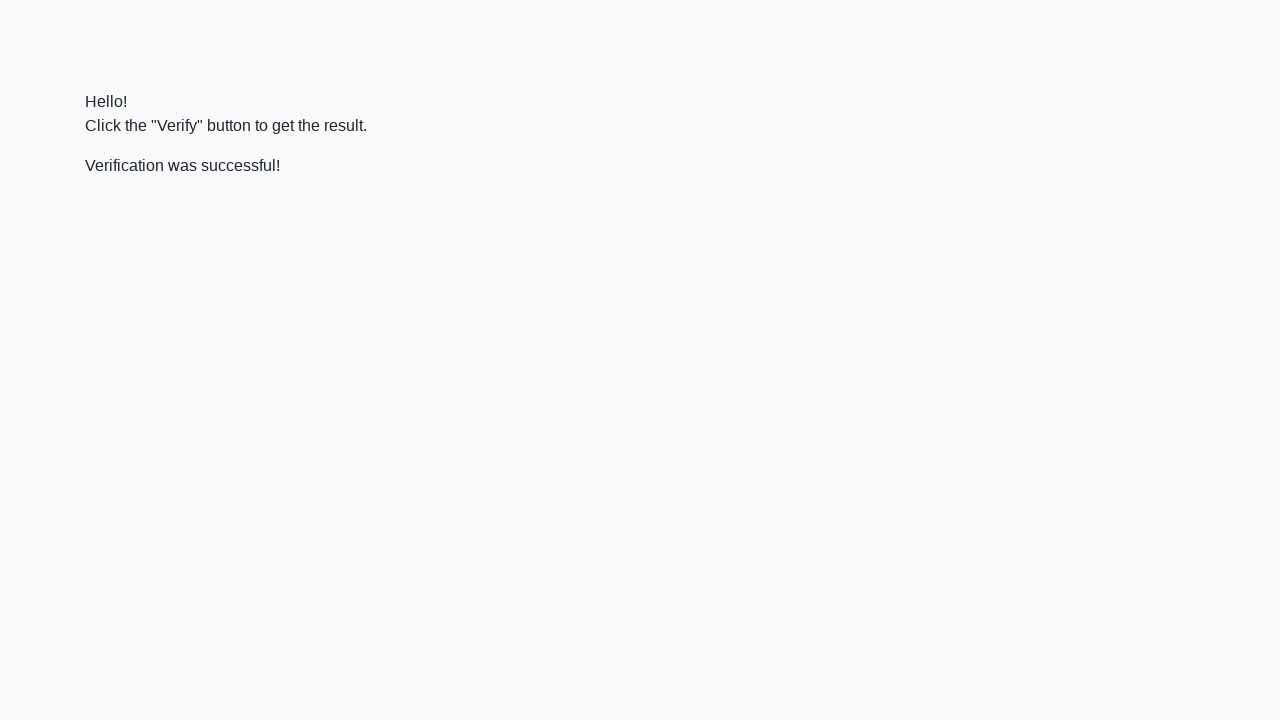

Located the success message element
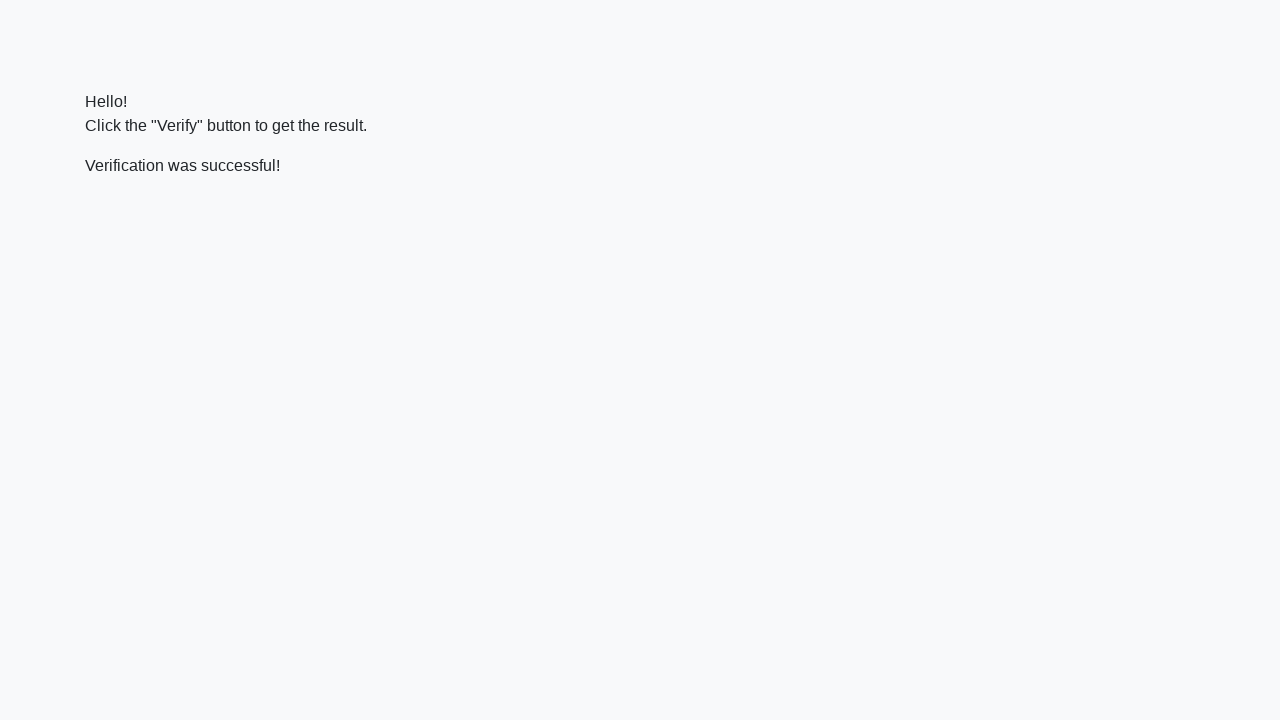

Verified that success message contains 'successful'
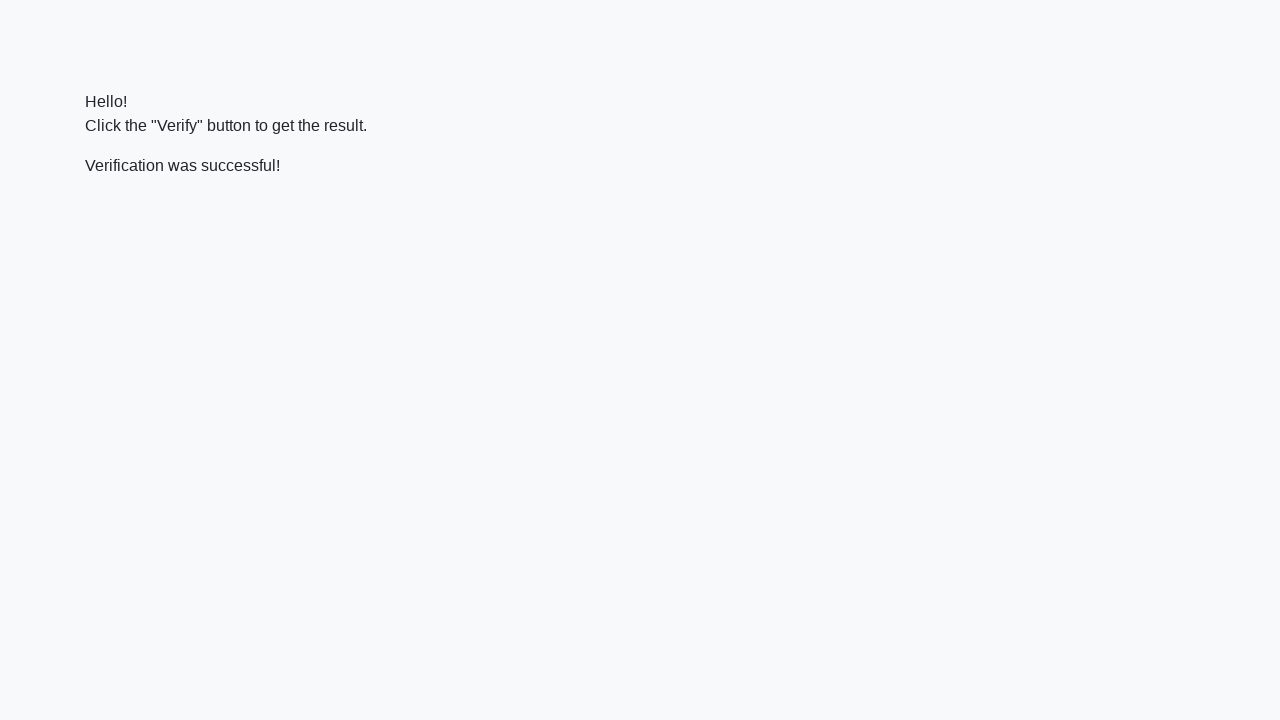

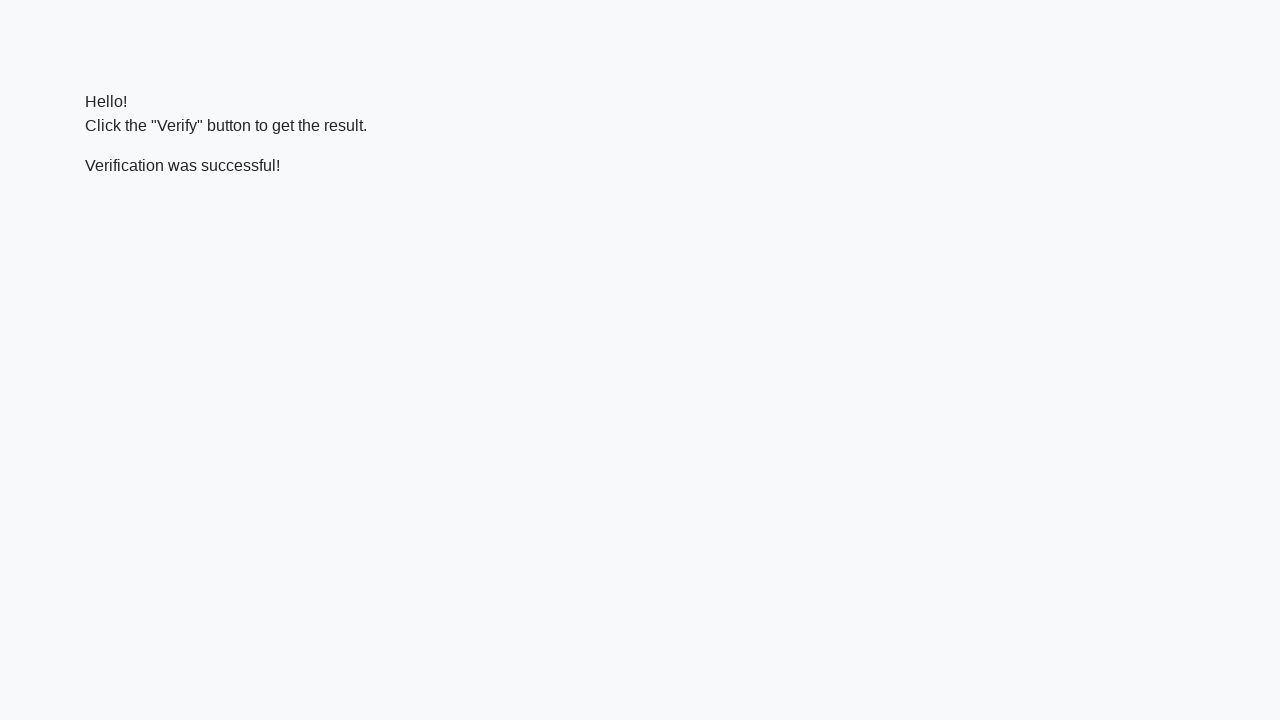